Tests synchronization functionality by clicking a "Click me" button, waiting for checkboxes to appear dynamically, and then selecting Option 1 from the checkbox list.

Starting URL: https://syntaxprojects.com/synchronization-waits-homework.php

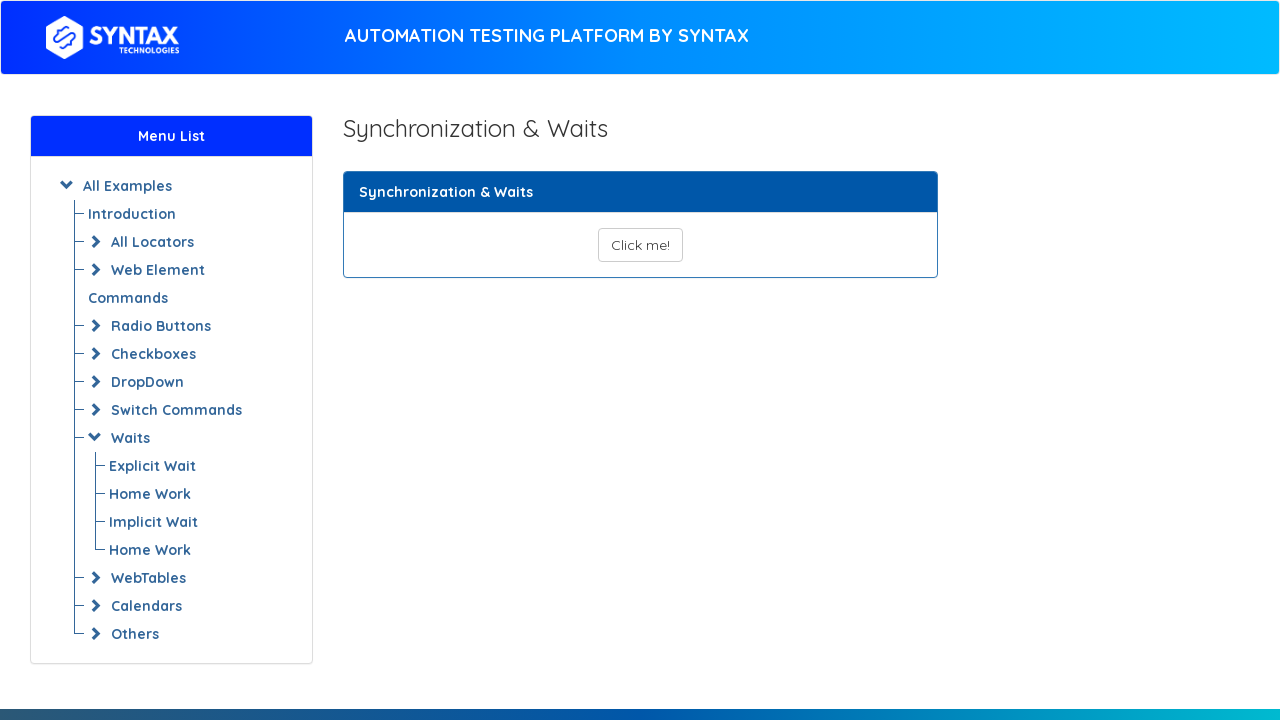

Clicked 'Click me' button to trigger checkbox appearance at (640, 245) on text=Click me
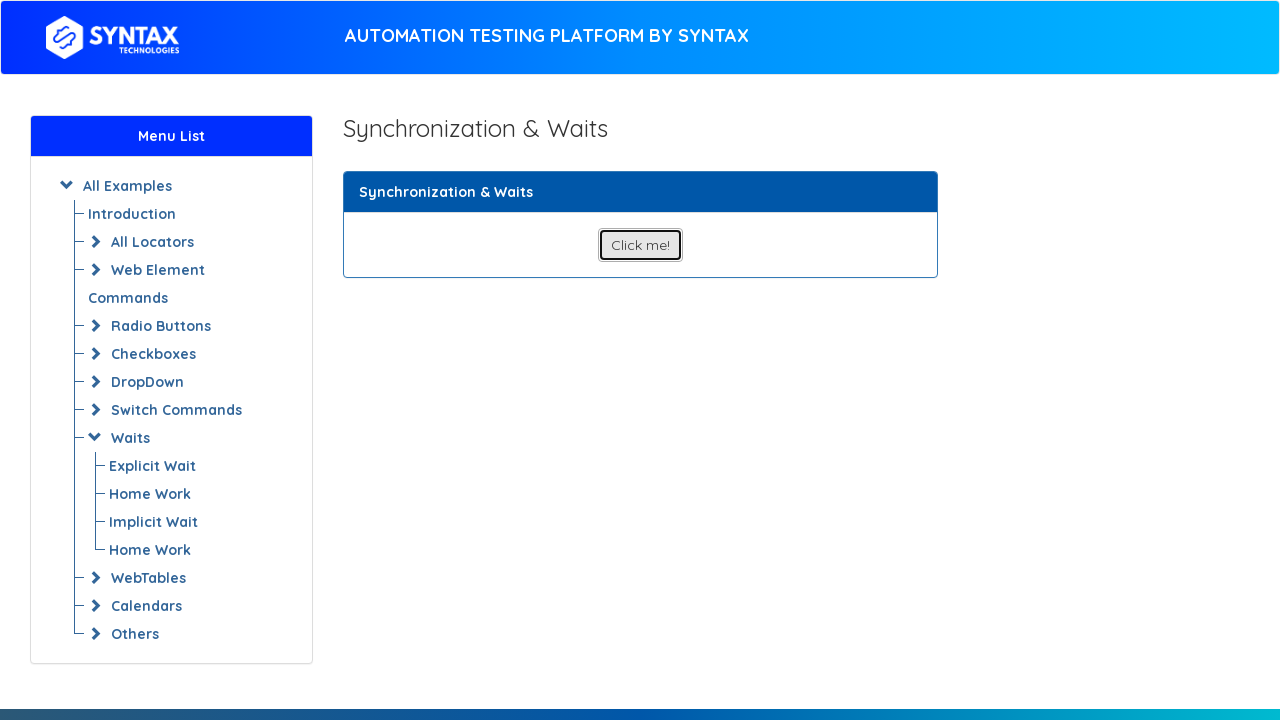

Waited for checkboxes to appear dynamically
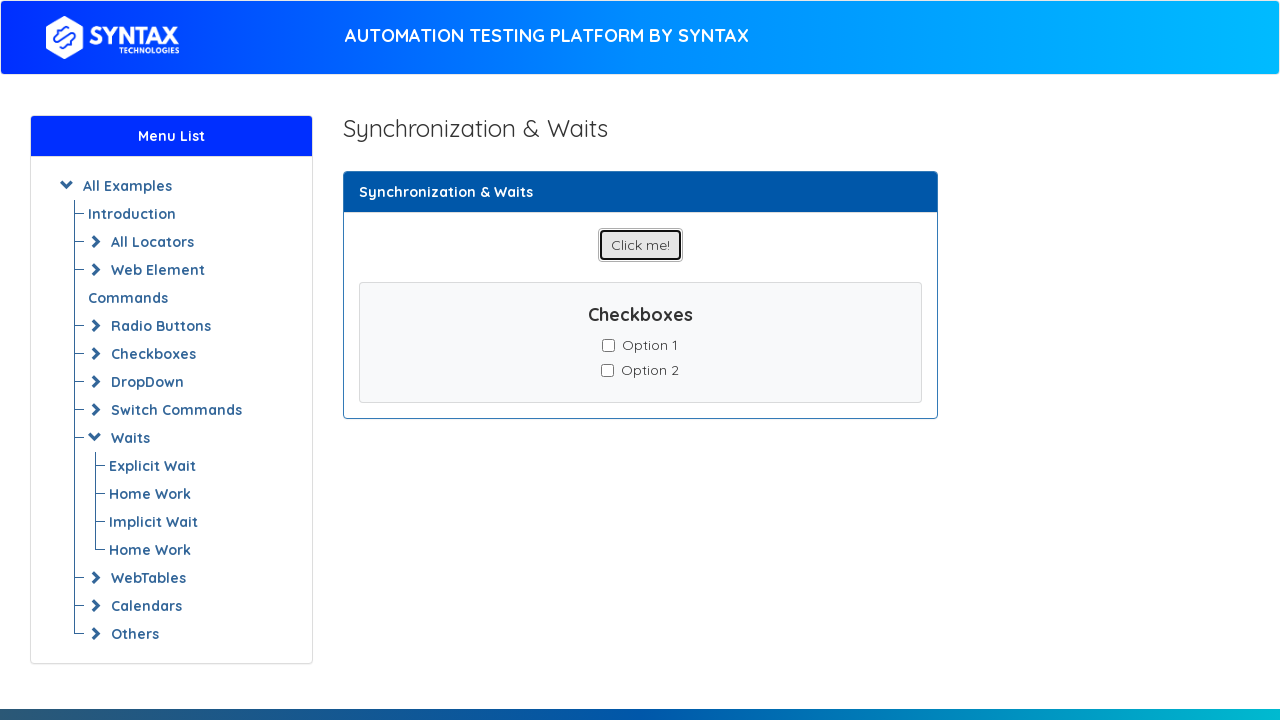

Selected Option 1 checkbox at (640, 345) on text=Option 1
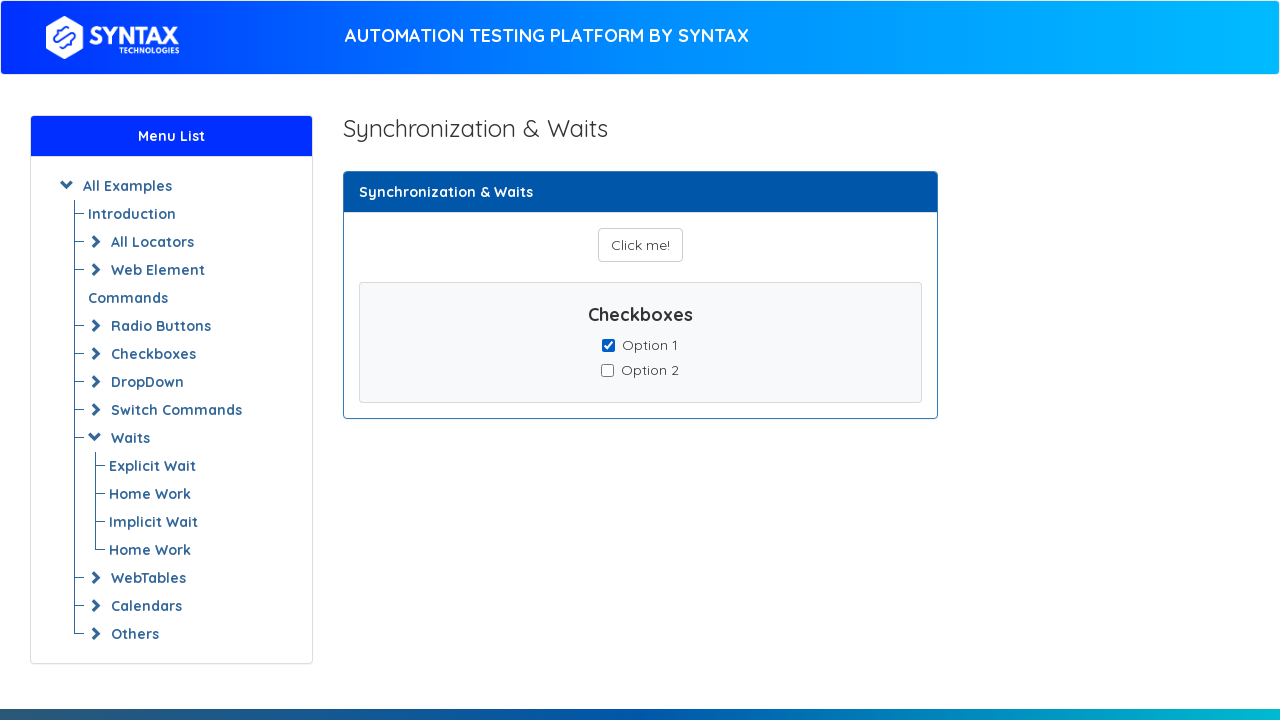

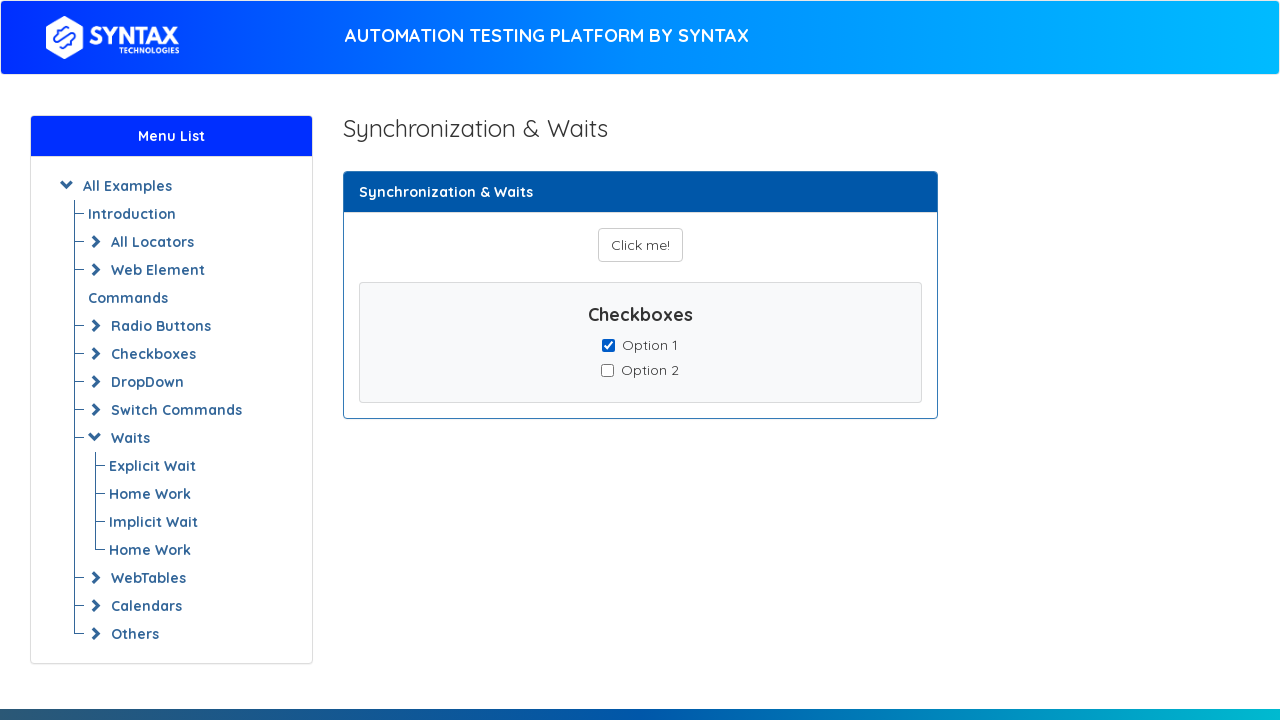